Tests navigation through status code links (200, 301, 404, 500) by clicking each link and returning to the main page after each click

Starting URL: http://the-internet.herokuapp.com/status_codes

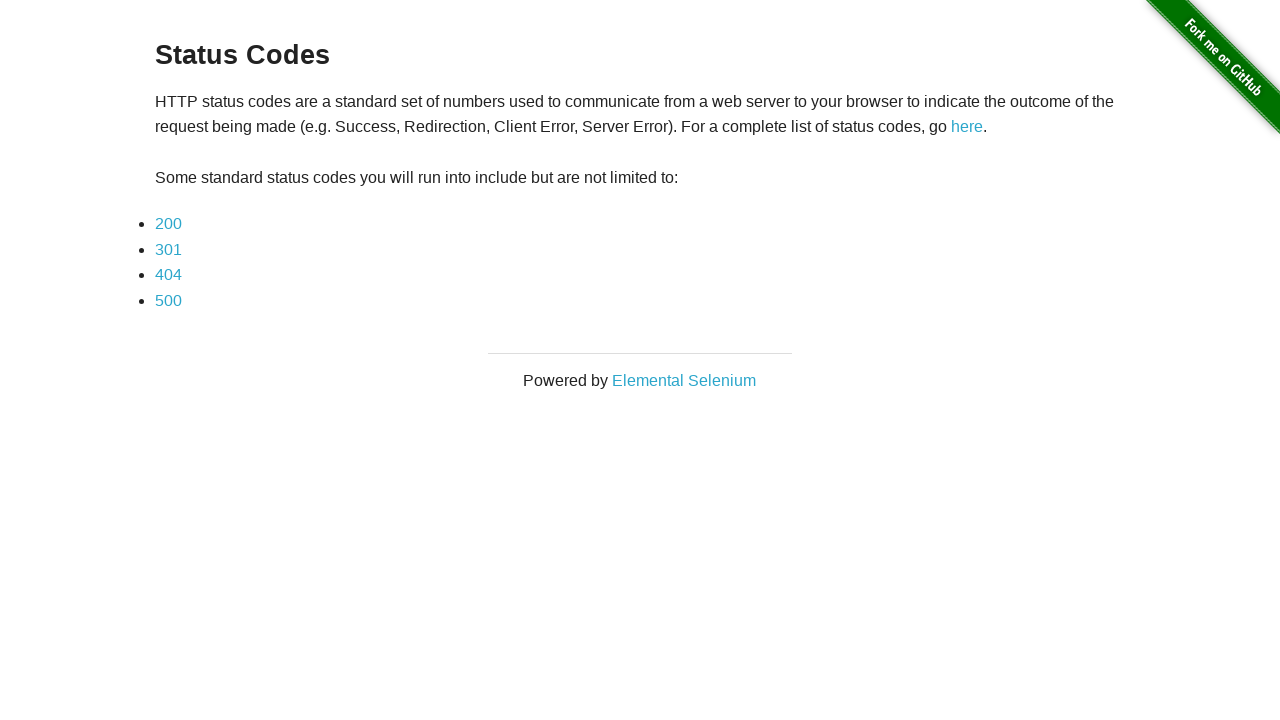

Clicked 200 status code link at (168, 224) on a[href="status_codes/200"]
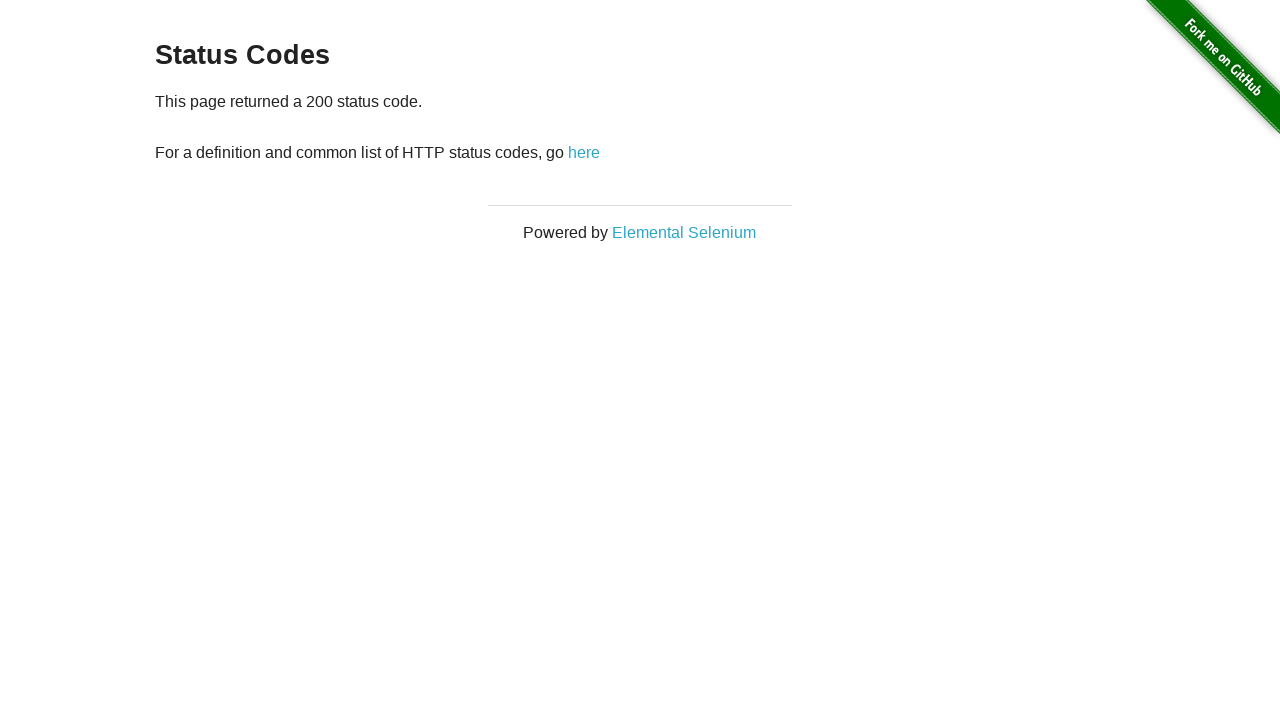

Navigated back to status codes main page after viewing 200 response
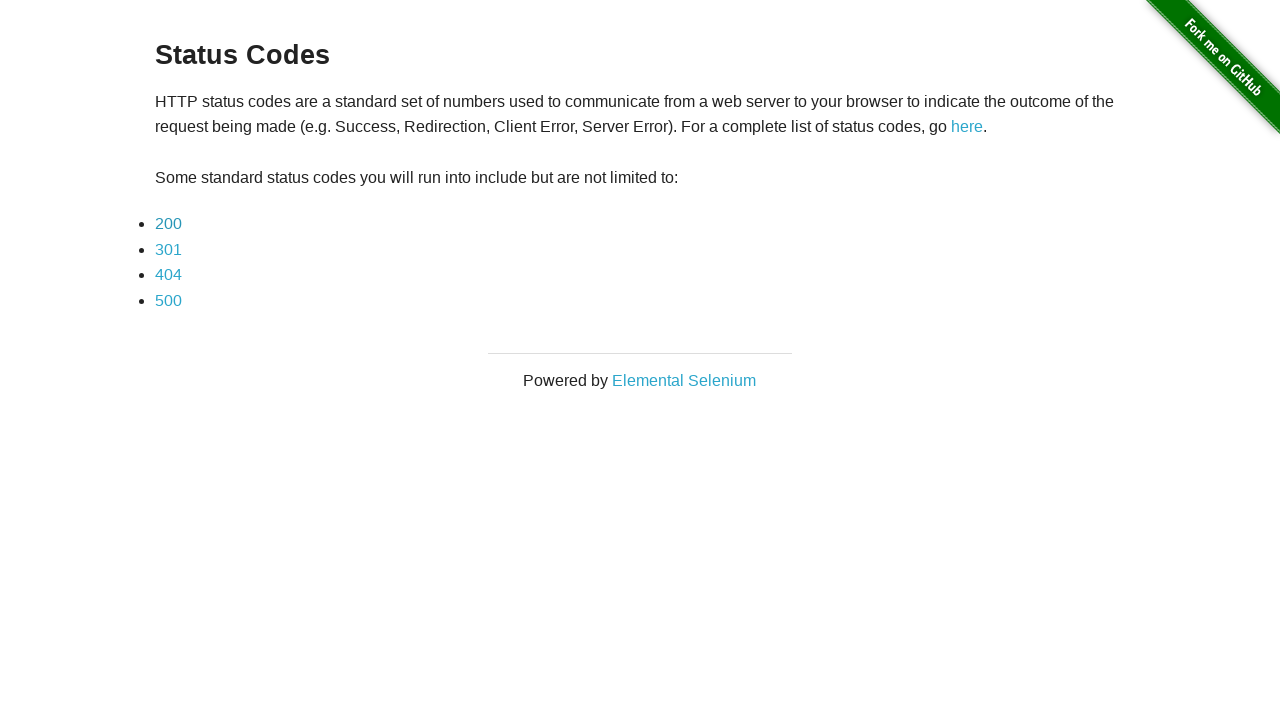

Clicked 301 status code link at (168, 249) on a[href="status_codes/301"]
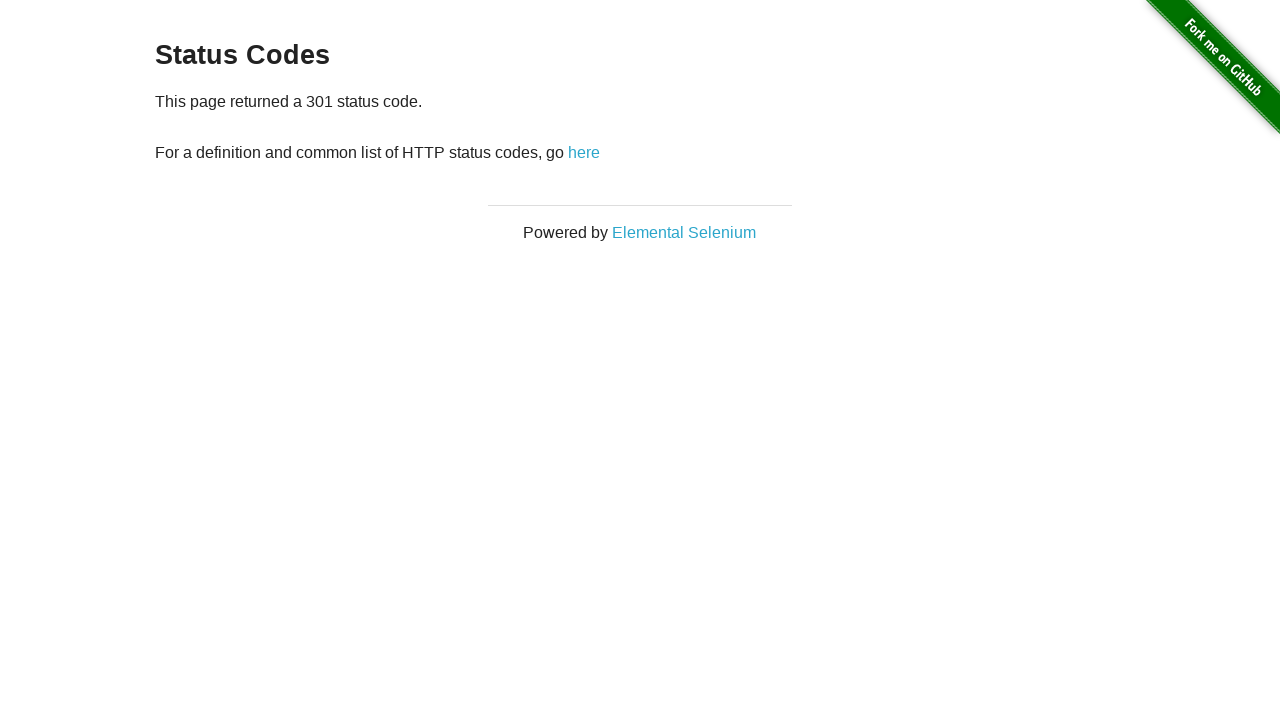

Navigated back to status codes main page after viewing 301 response
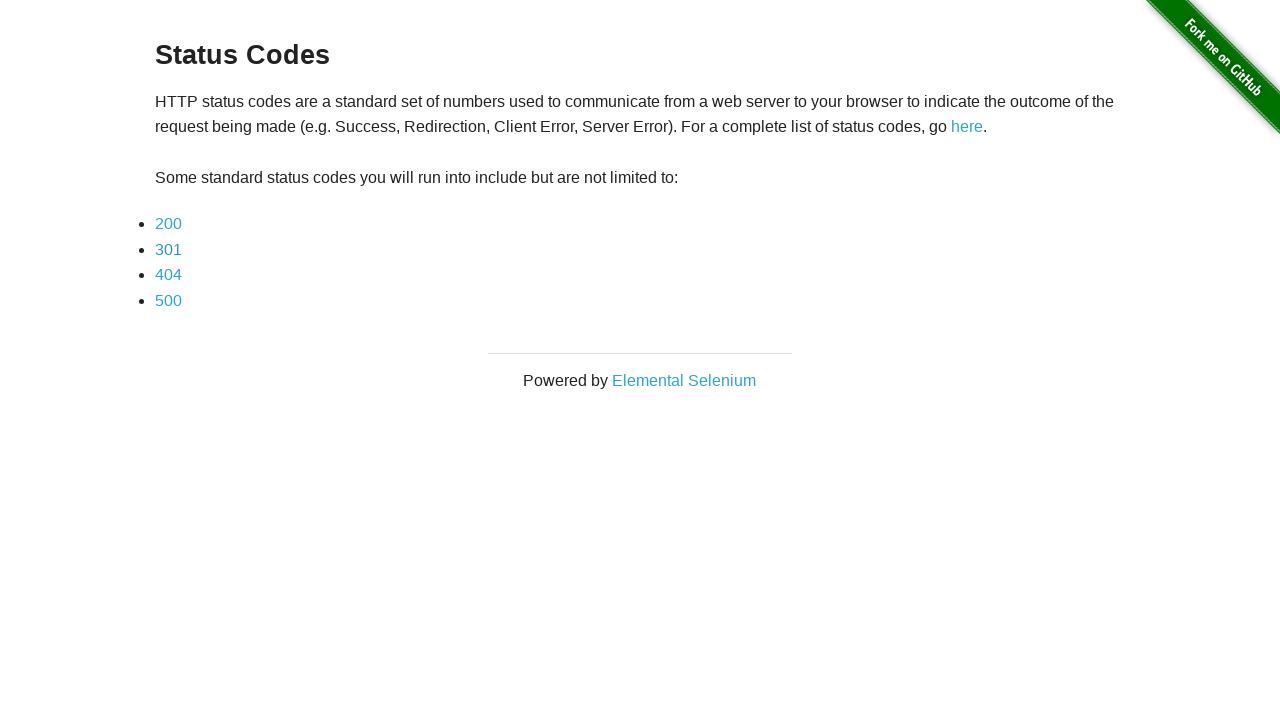

Clicked 404 status code link at (168, 275) on a[href="status_codes/404"]
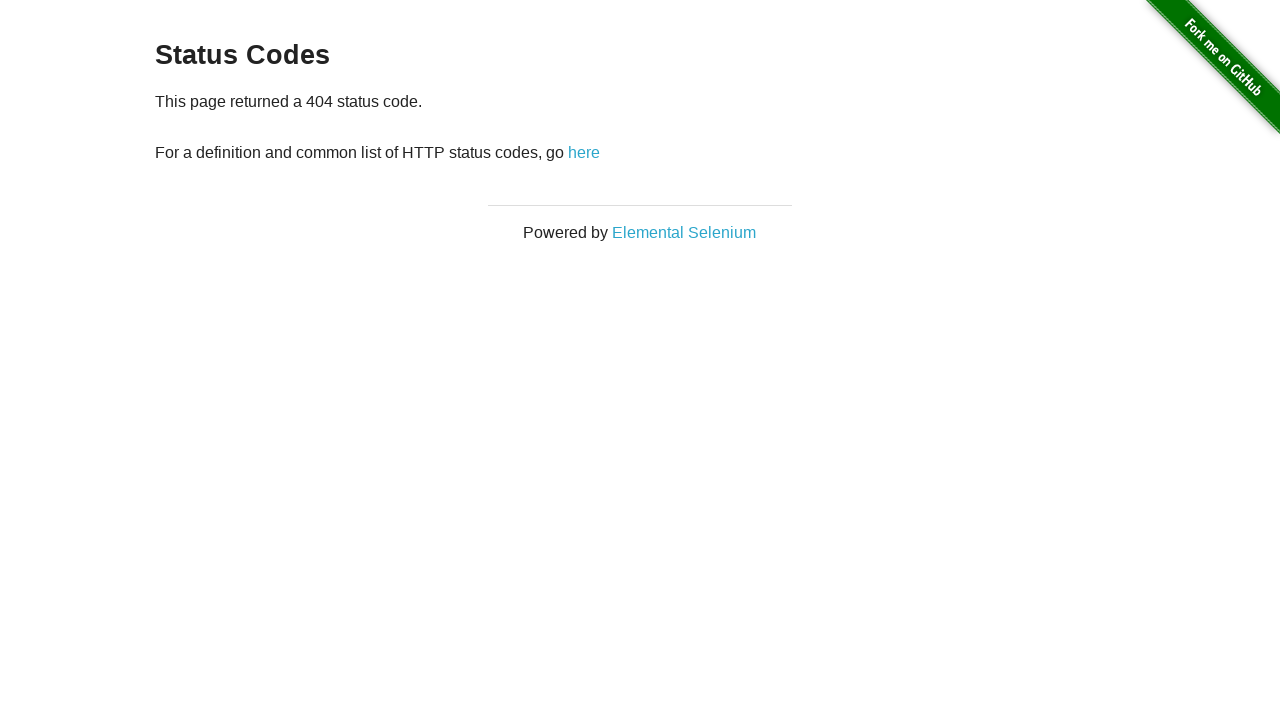

Navigated back to status codes main page after viewing 404 response
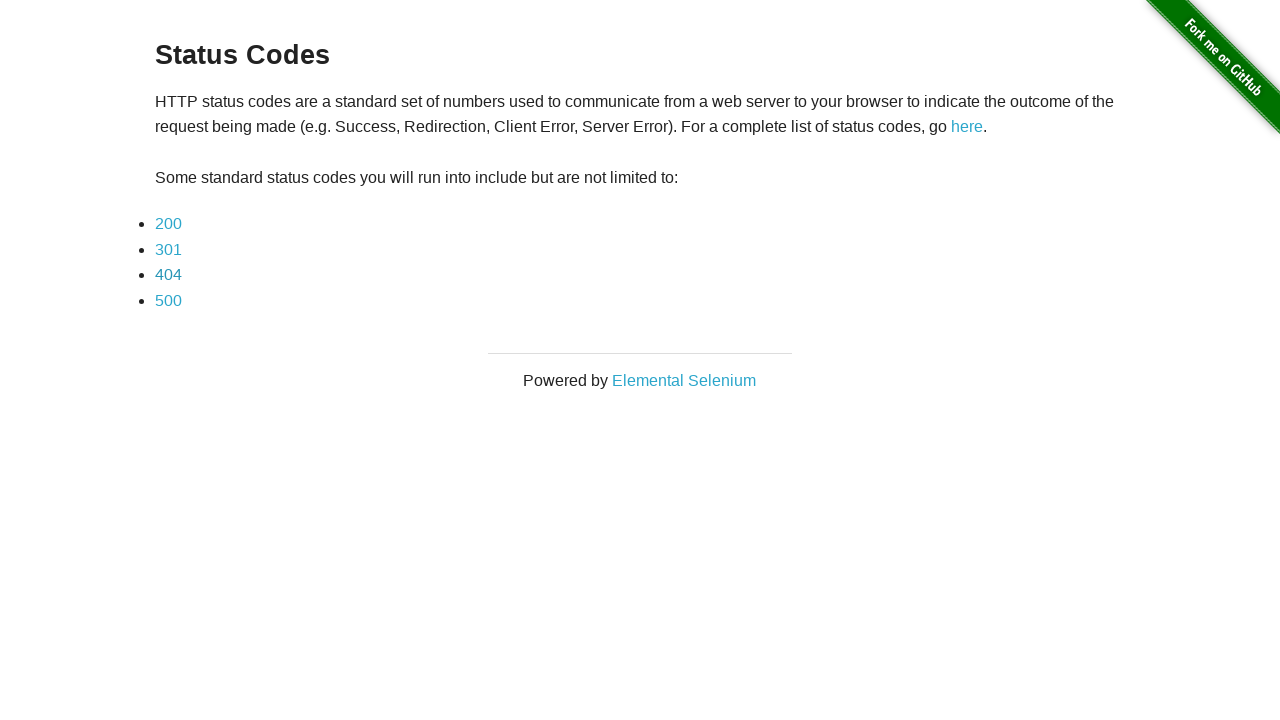

Clicked 500 status code link at (168, 300) on a[href="status_codes/500"]
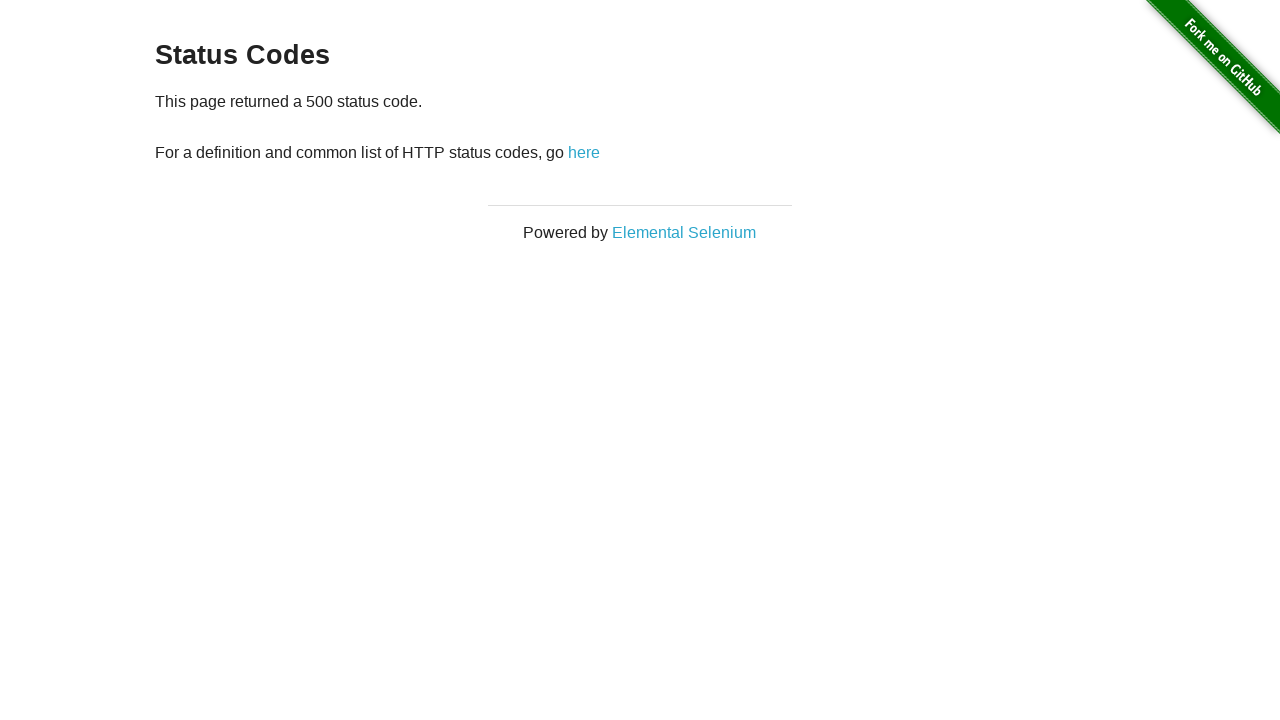

Navigated back to status codes main page after viewing 500 response
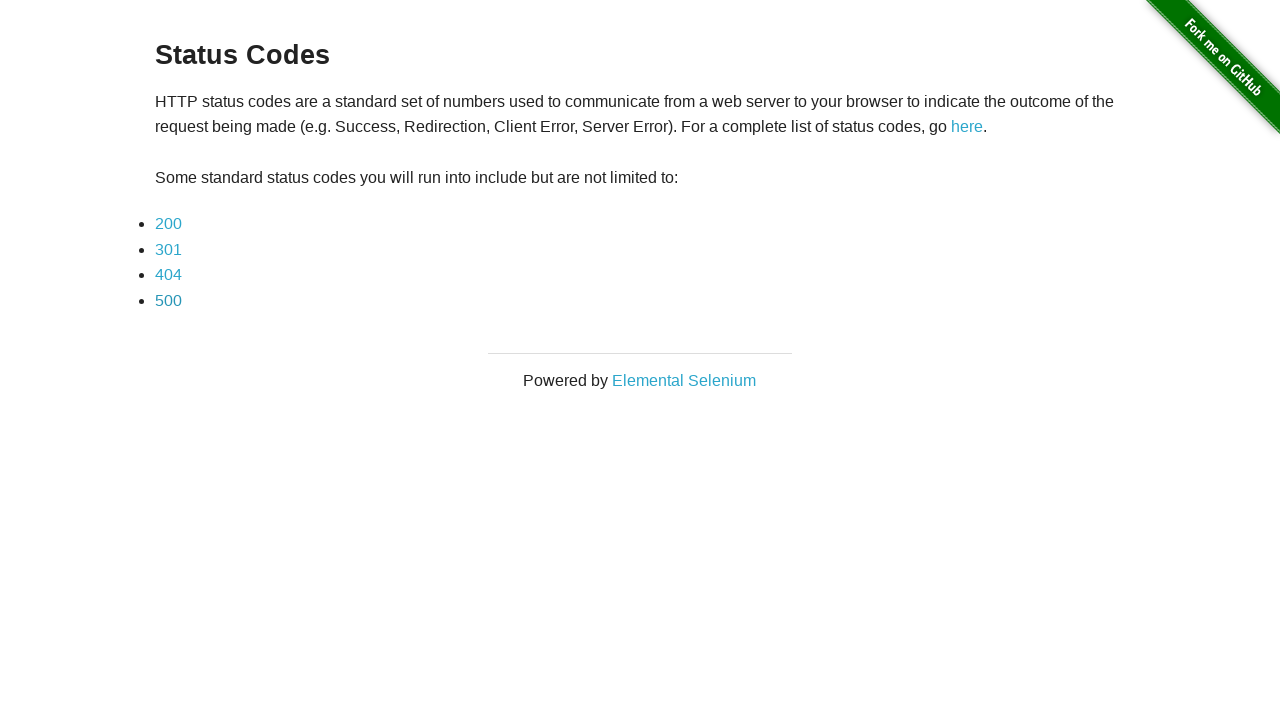

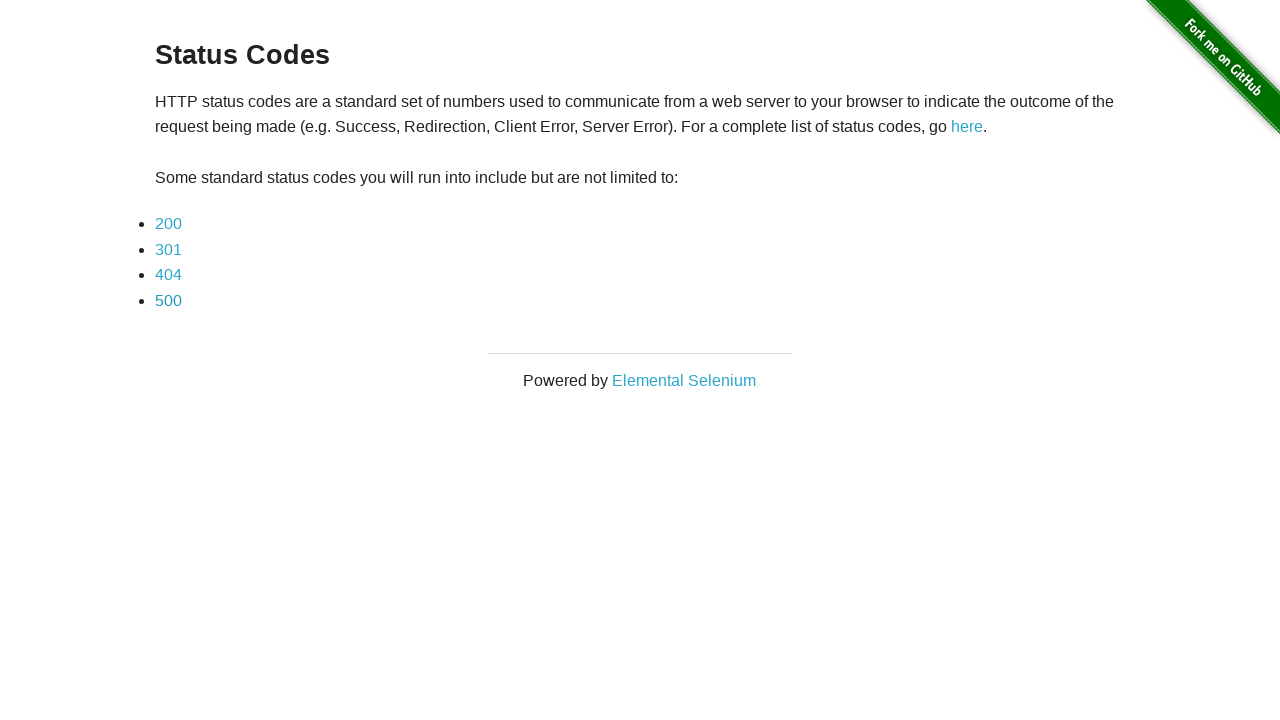